Tests radio button functionality by clicking on blue and red color radio buttons and verifying their selection states change appropriately (only one can be selected at a time).

Starting URL: http://samples.gwtproject.org/samples/Showcase/Showcase.html#!CwRadioButton

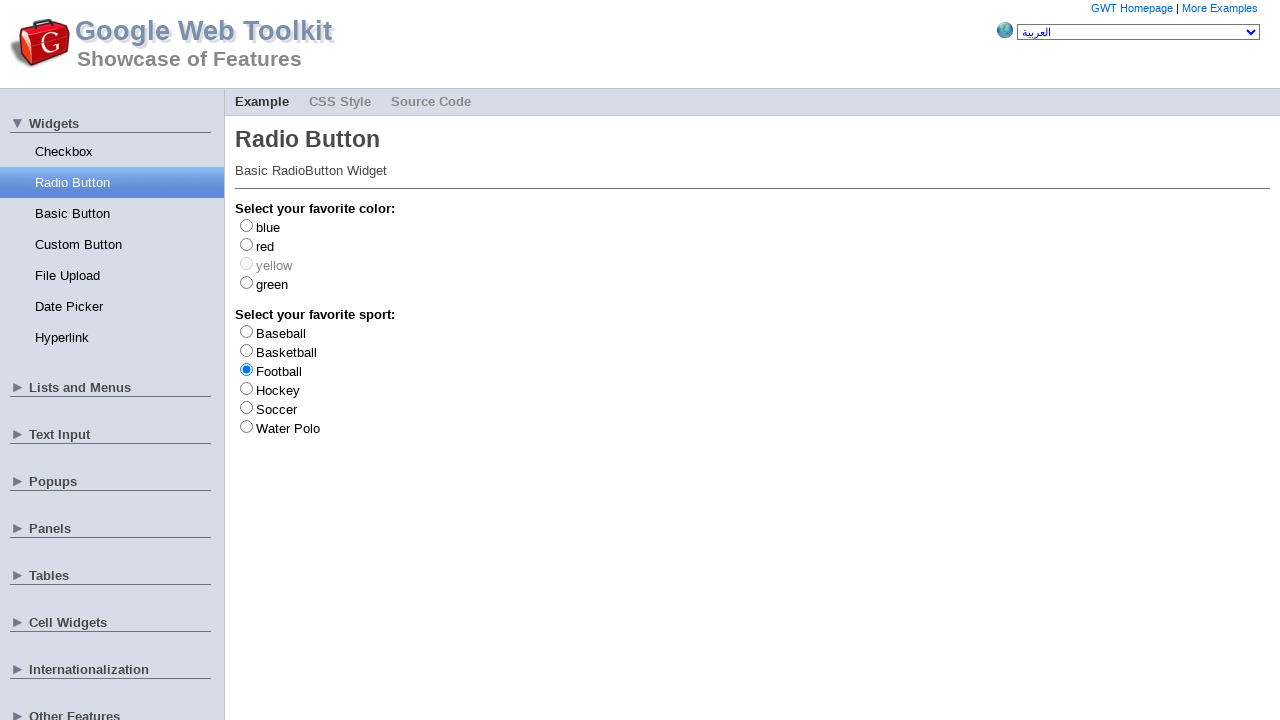

Waited for blue radio button to be available
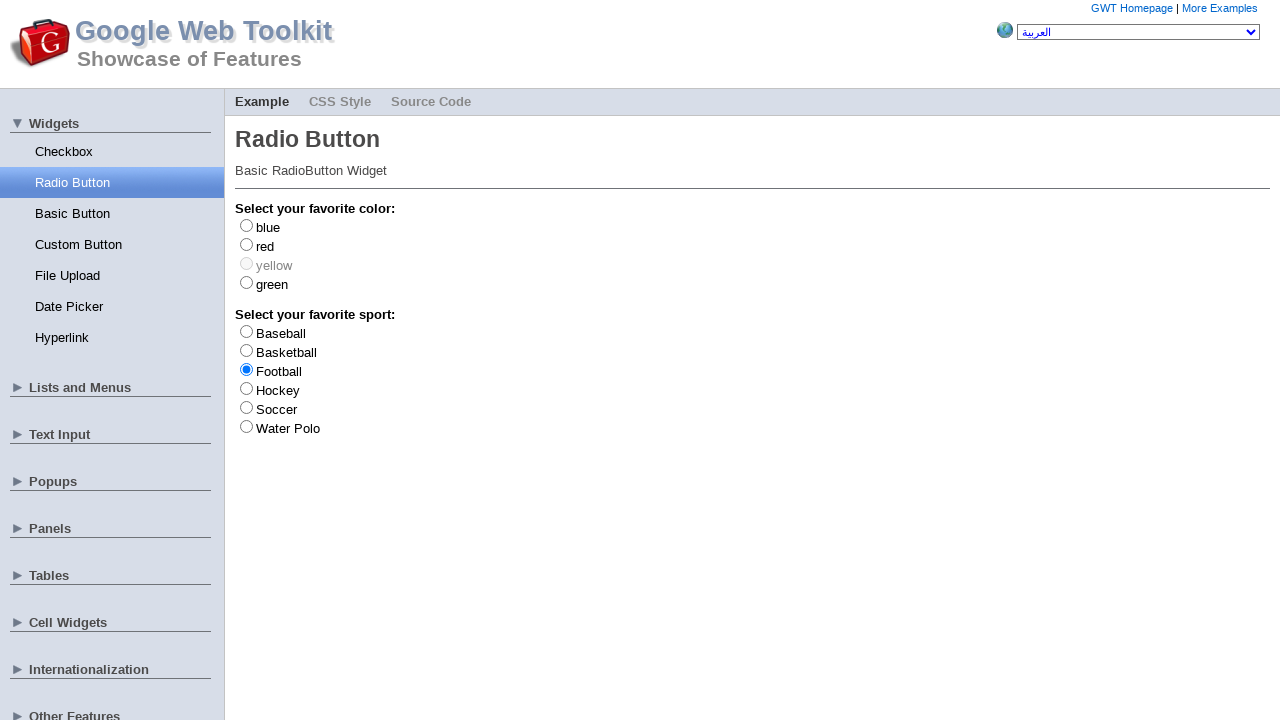

Located blue radio button element
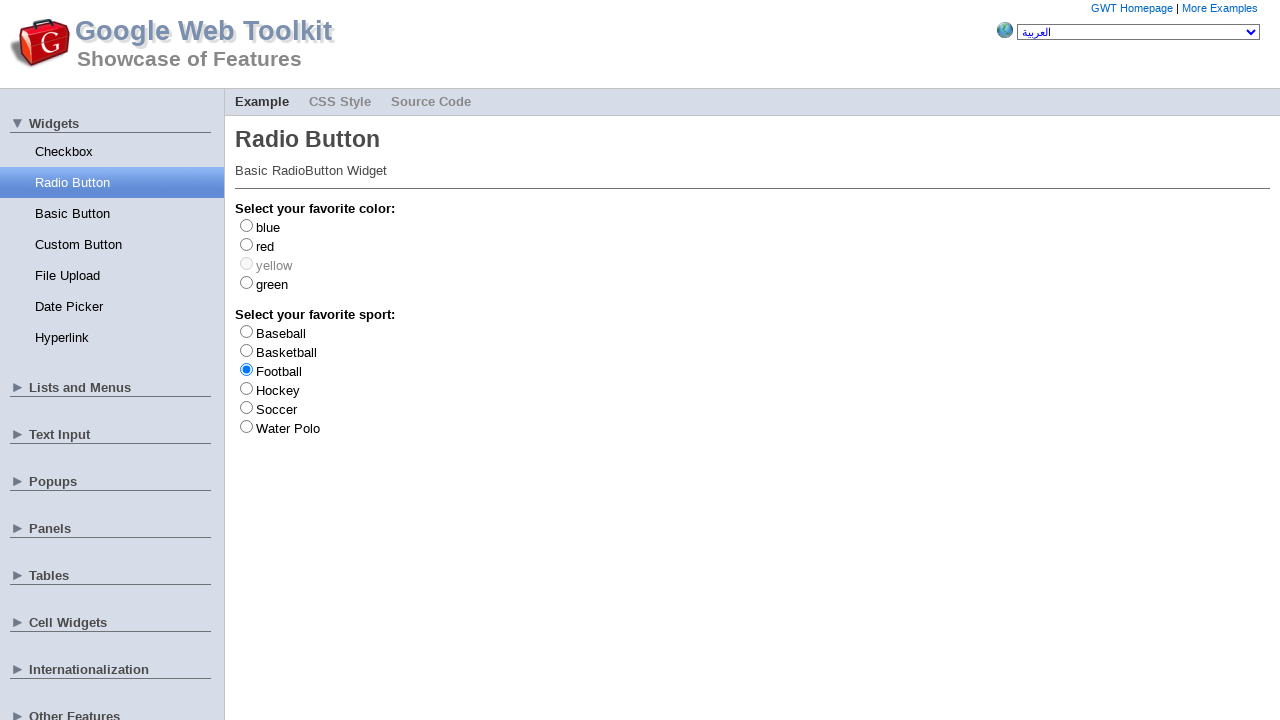

Located red radio button element
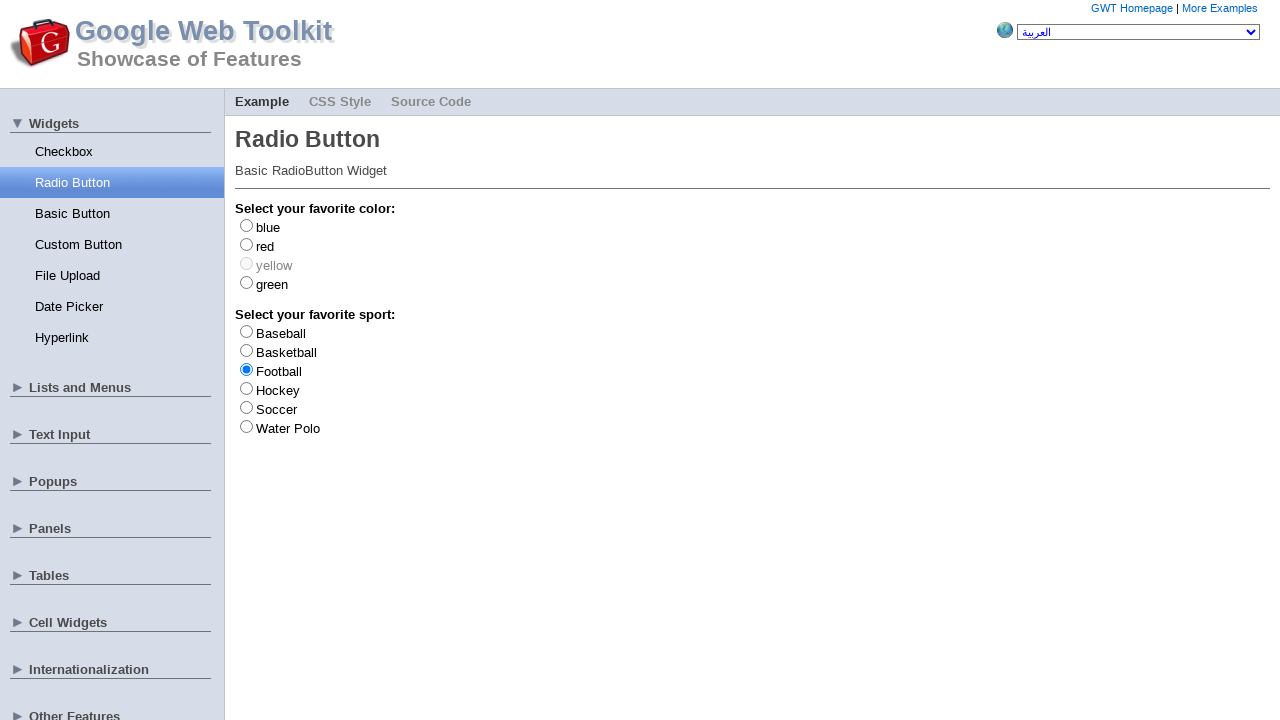

Clicked blue color radio button at (246, 225) on #gwt-debug-cwRadioButton-color-blue-input
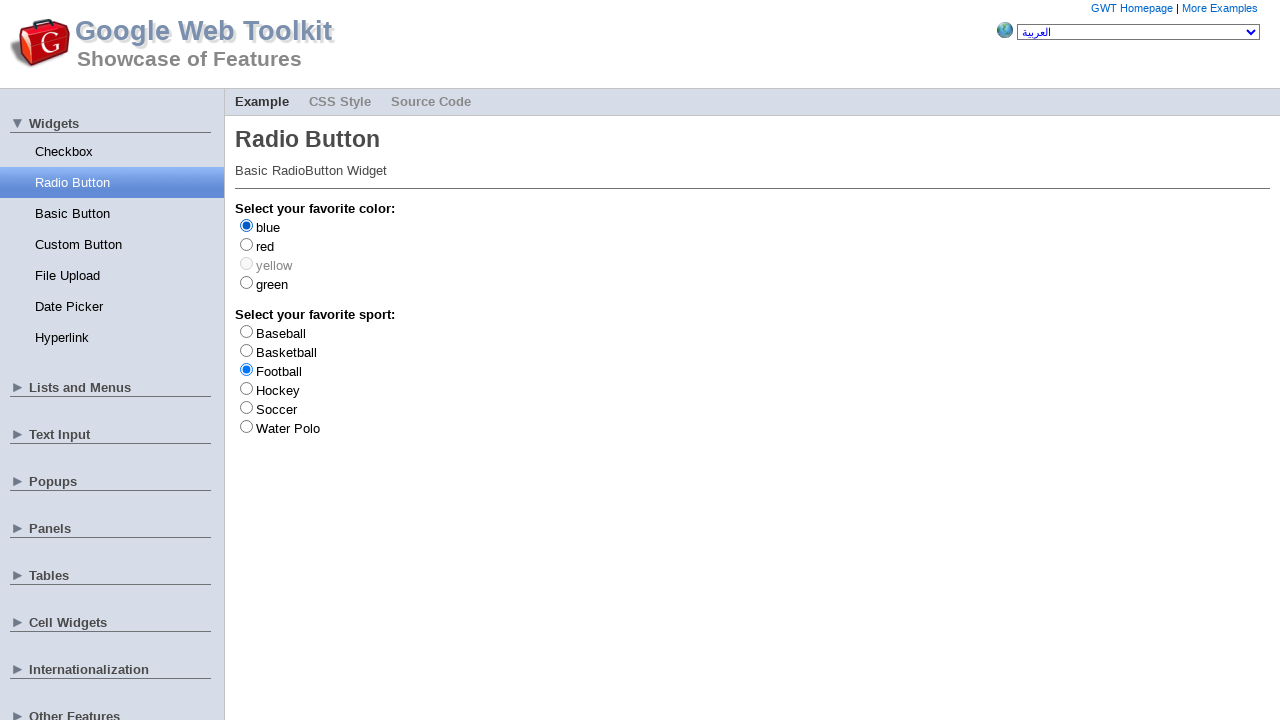

Clicked red color radio button to verify only one can be selected at a time at (246, 244) on #gwt-debug-cwRadioButton-color-red-input
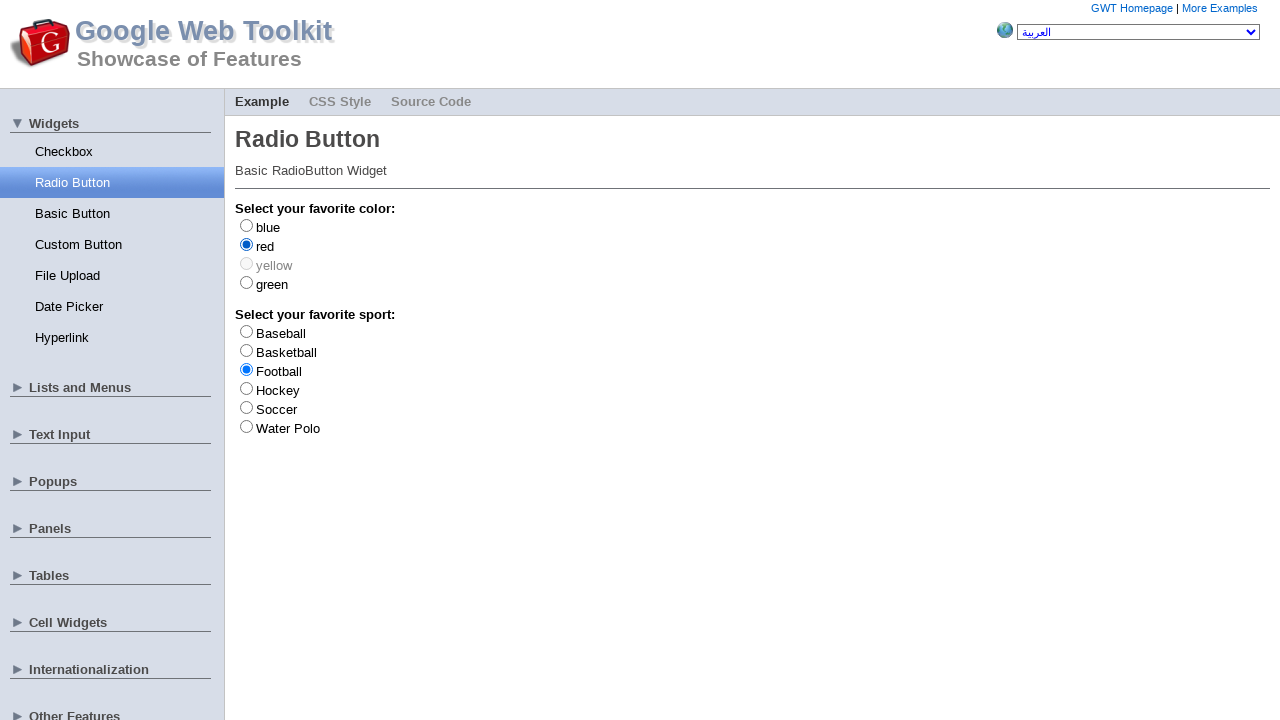

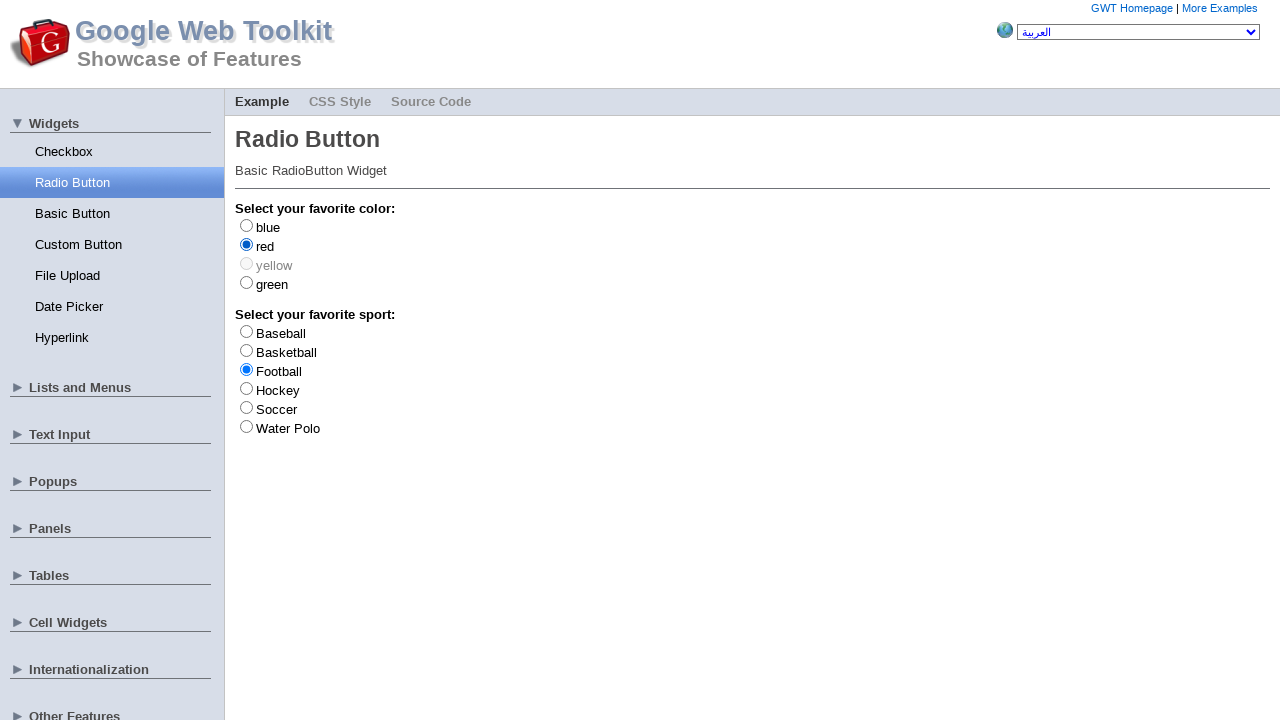